Tests an Angular practice form by filling out name, email, password fields, selecting gender from dropdown, choosing a radio button, entering a date, and submitting the form.

Starting URL: https://rahulshettyacademy.com/angularpractice/

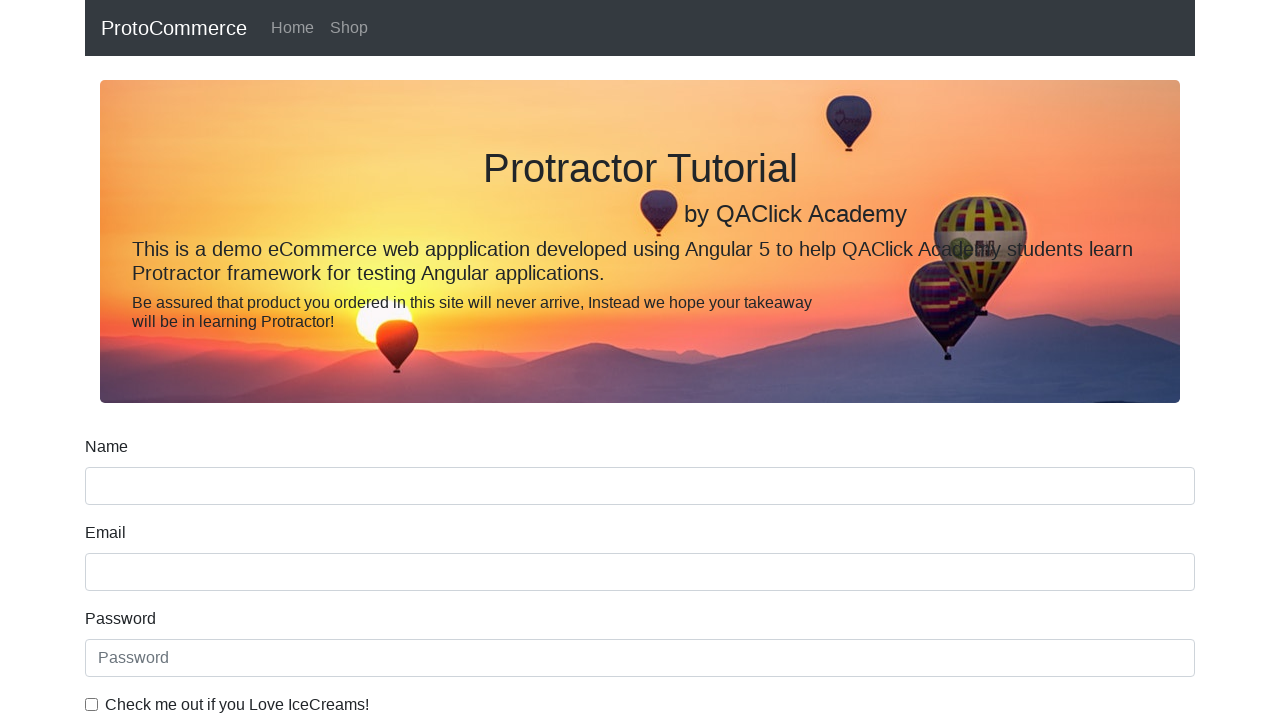

Filled name field with 'vimal' on input[name='name']
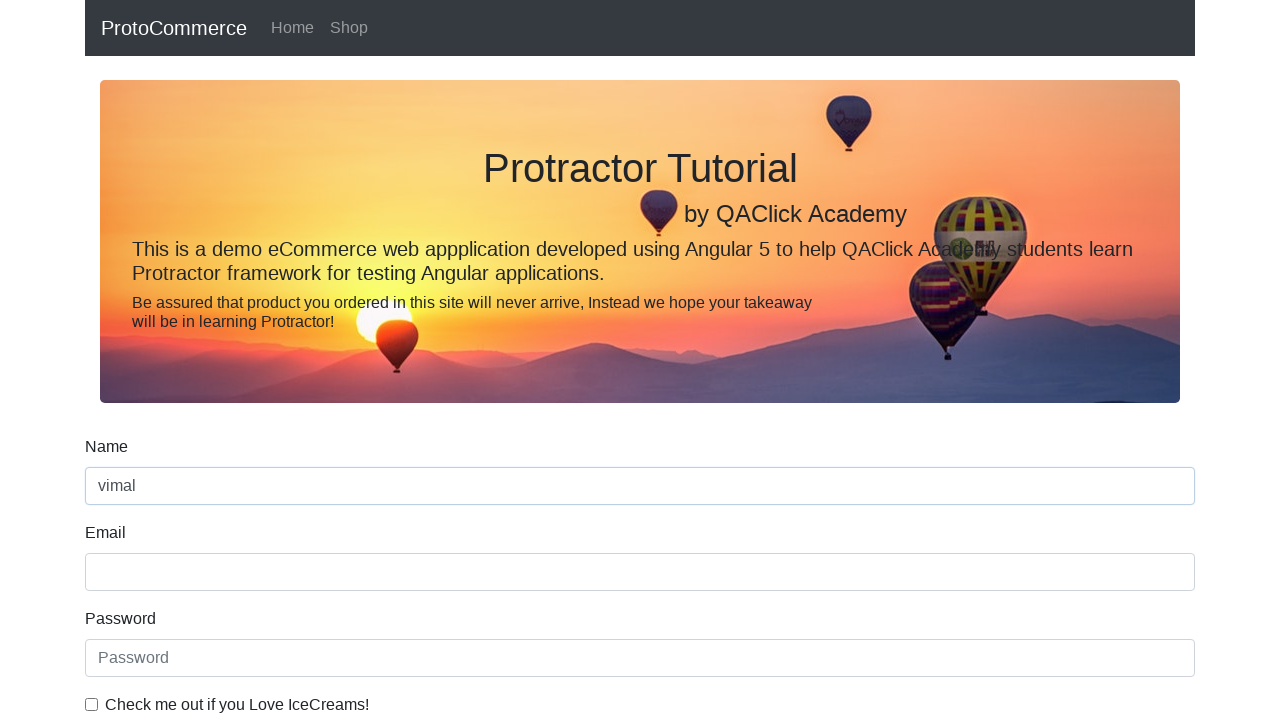

Filled email field with 'vimal@gmail.com' on input[name='email']
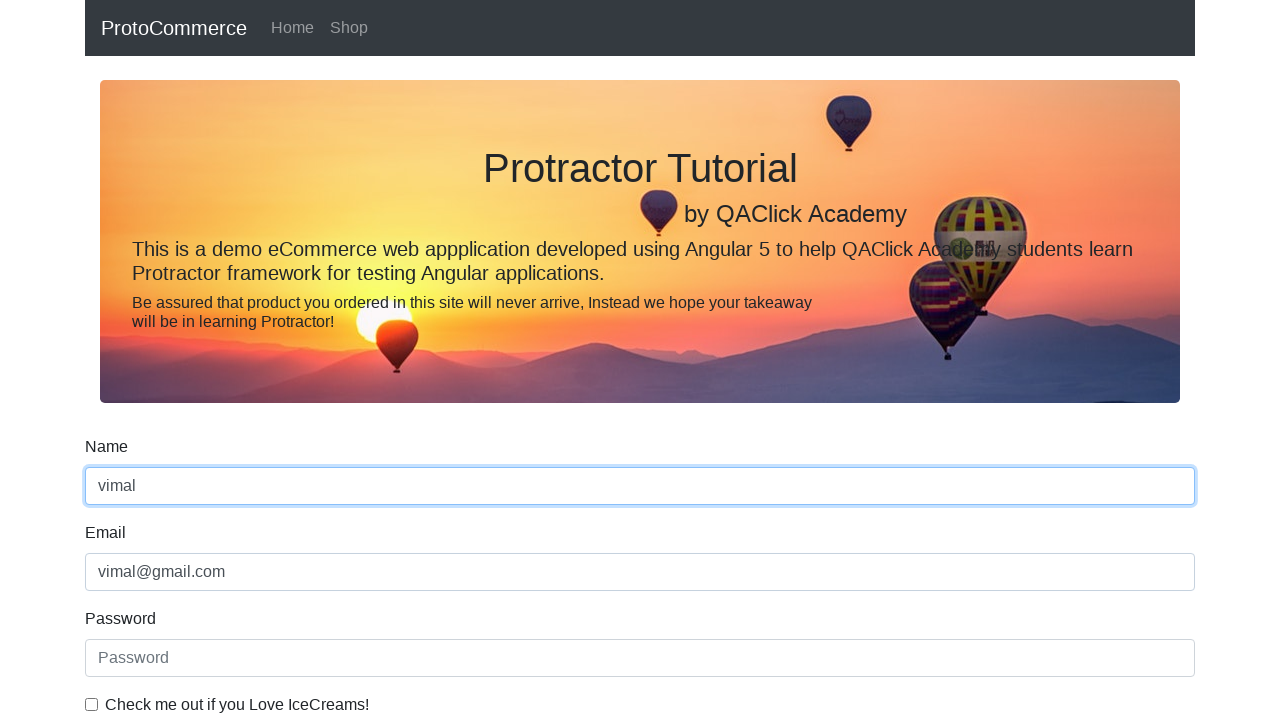

Filled password field with 'raju' on #exampleInputPassword1
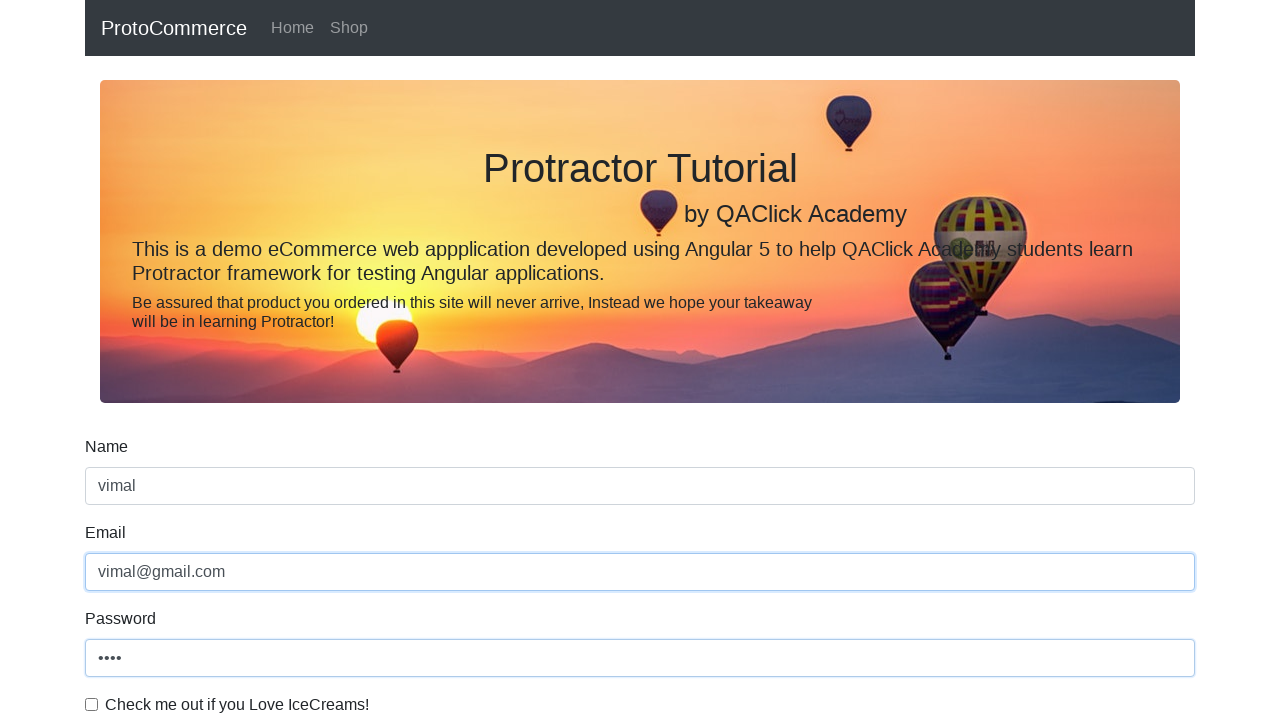

Clicked checkbox for terms and conditions at (92, 704) on #exampleCheck1
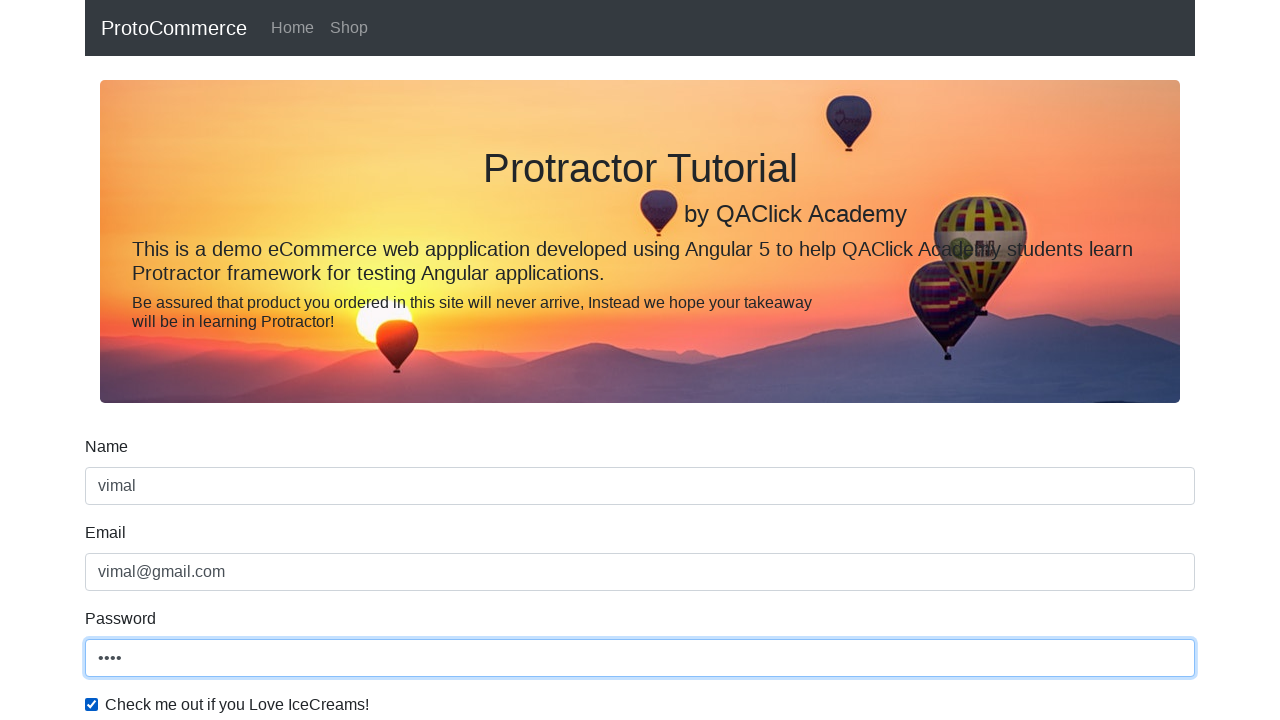

Selected 'Female' from gender dropdown on #exampleFormControlSelect1
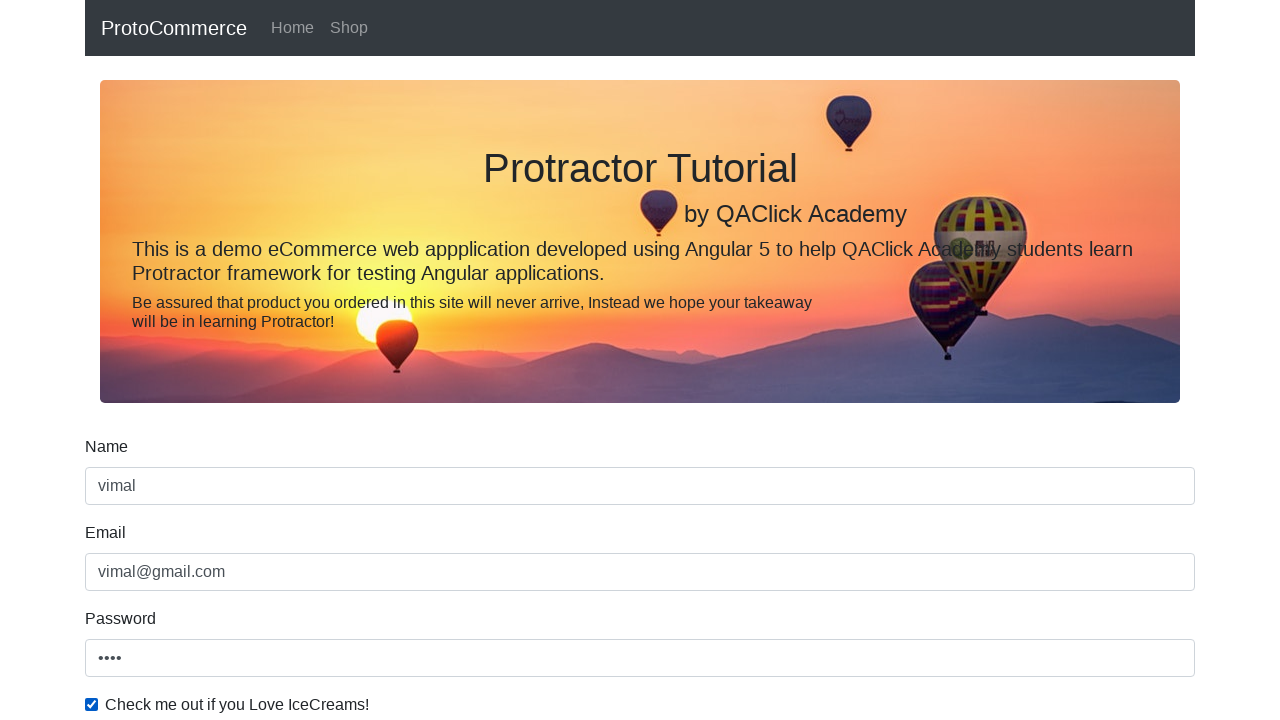

Selected employment status radio button at (326, 360) on #inlineRadio2
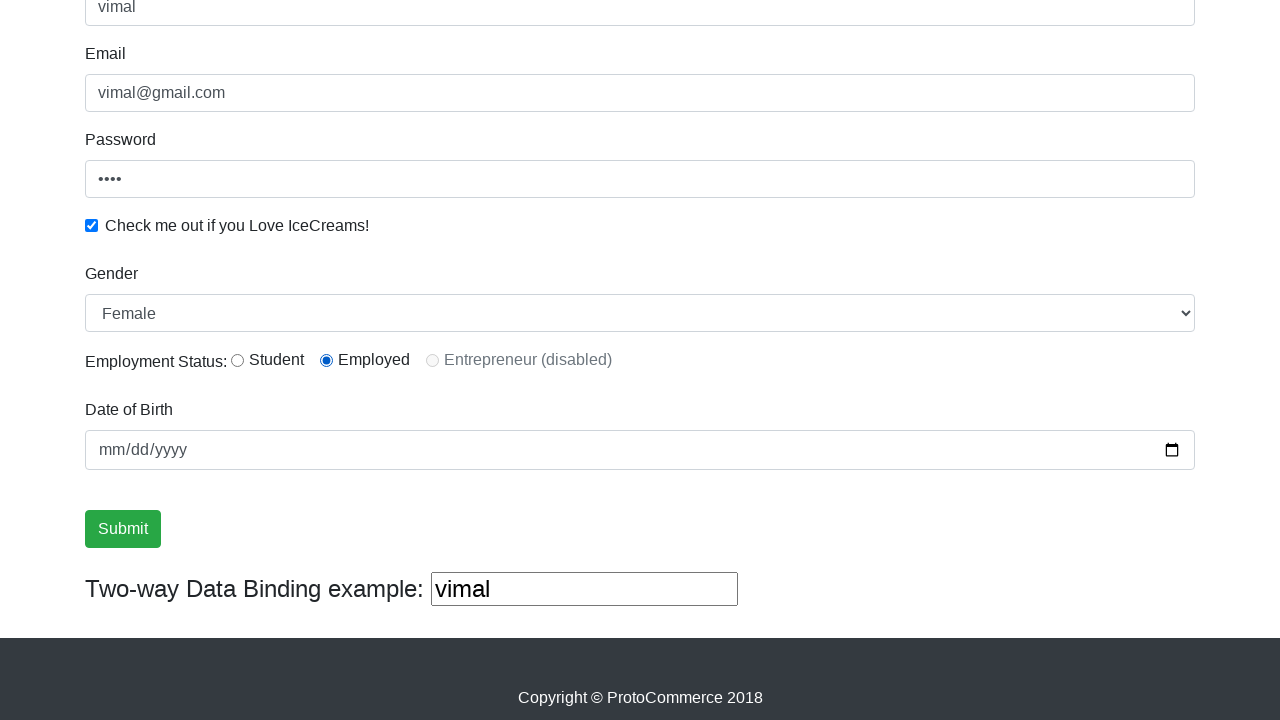

Entered date of birth '2023-02-12' on input[type='date']
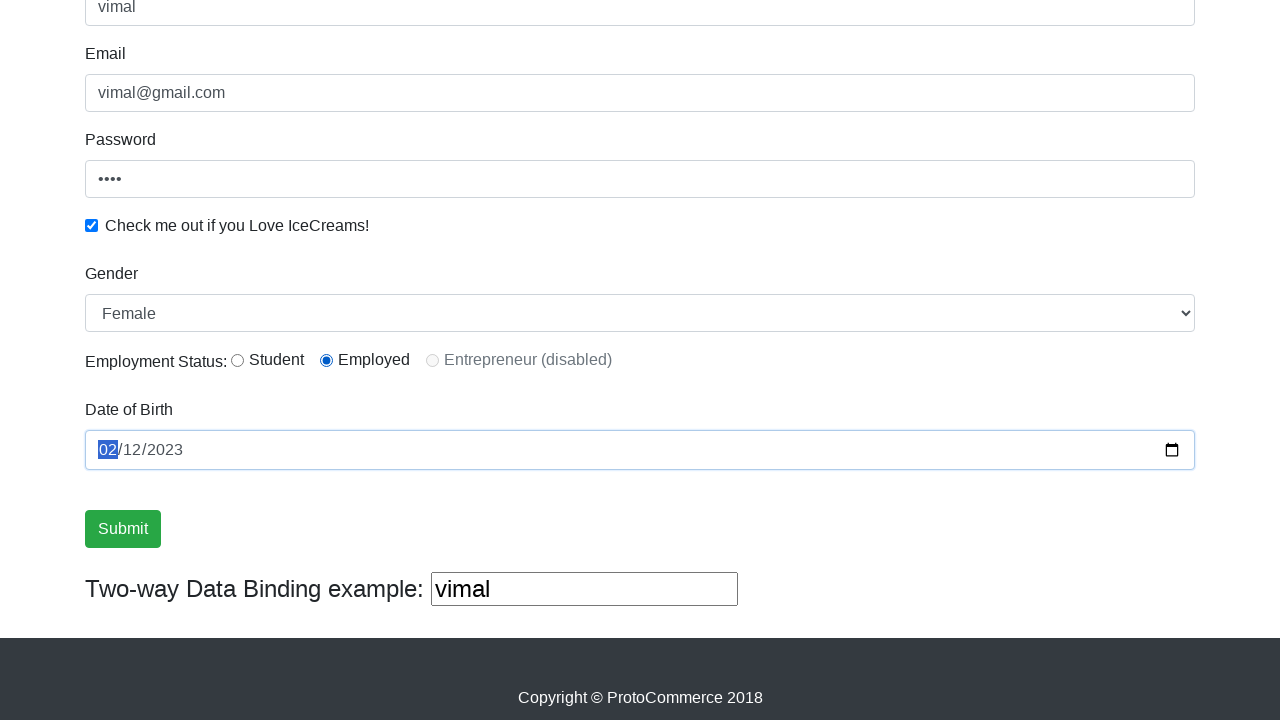

Clicked submit button to submit the form at (123, 529) on .btn.btn-success
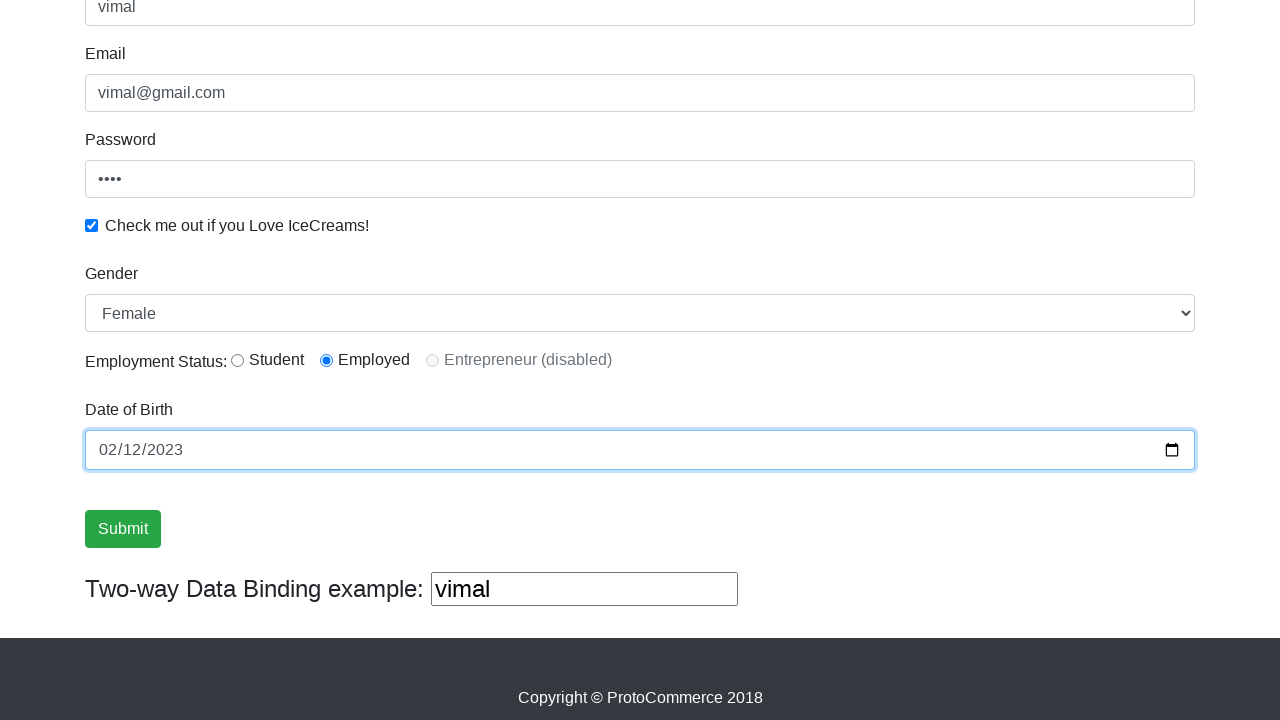

Success message appeared confirming form submission
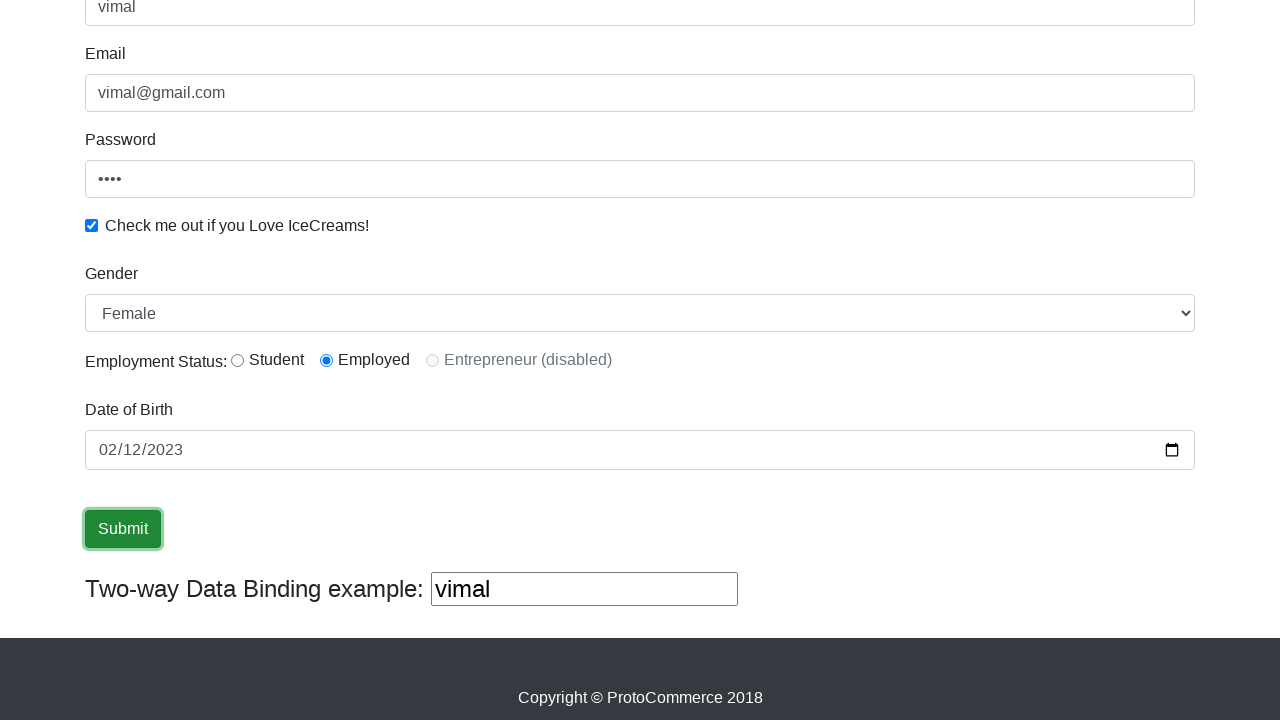

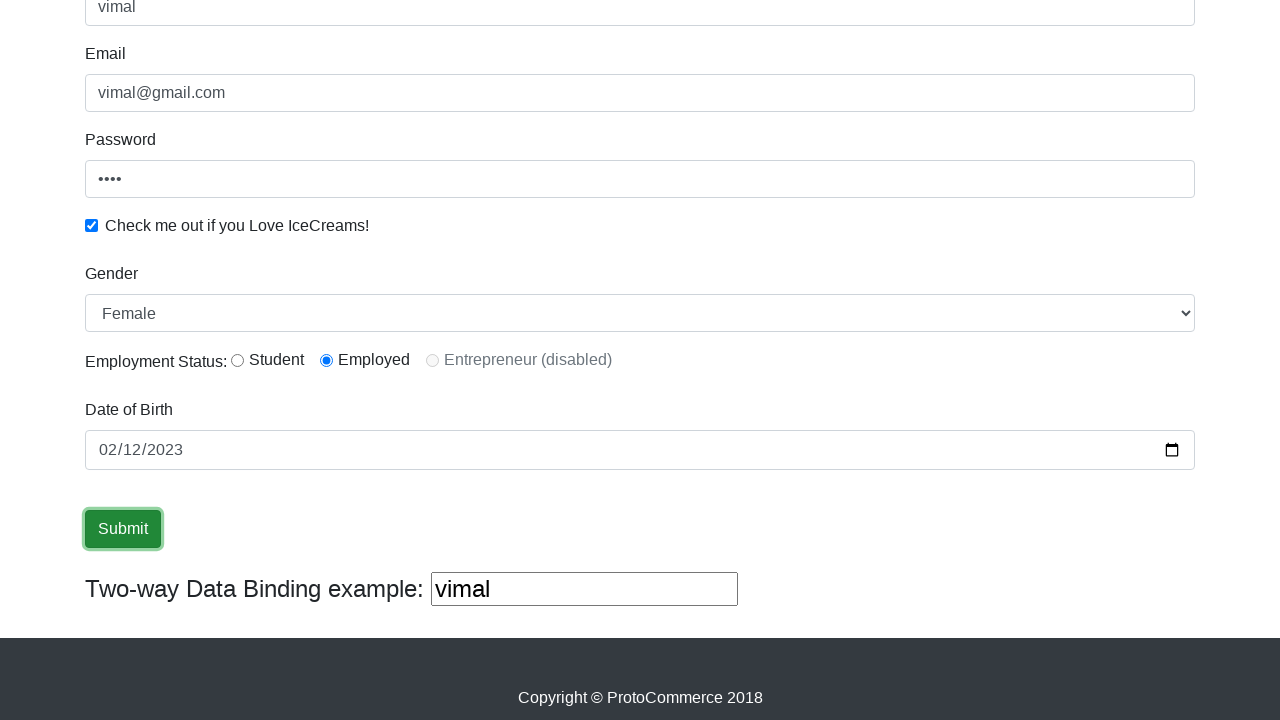